Tests checkbox interaction on an HTML forms tutorial page by finding all checkboxes in a table and clicking each one to toggle their state.

Starting URL: https://echoecho.com/htmlforms09.htm

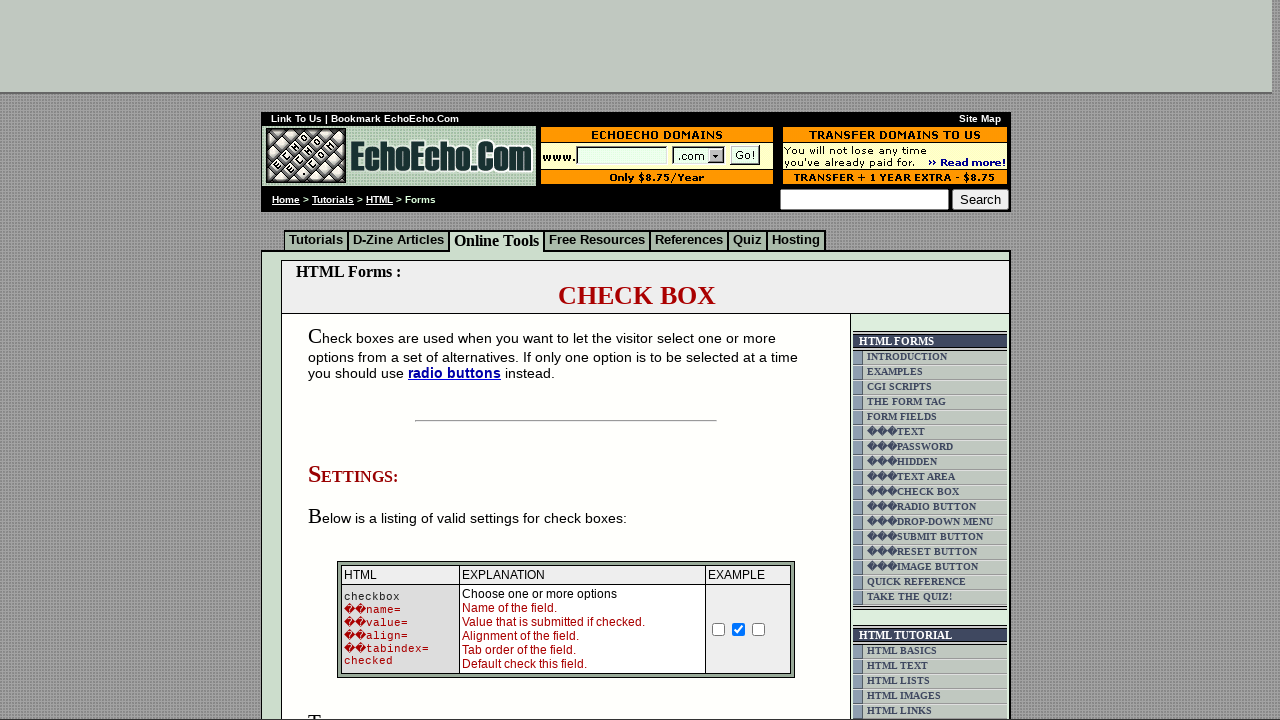

Navigated to HTML forms tutorial page
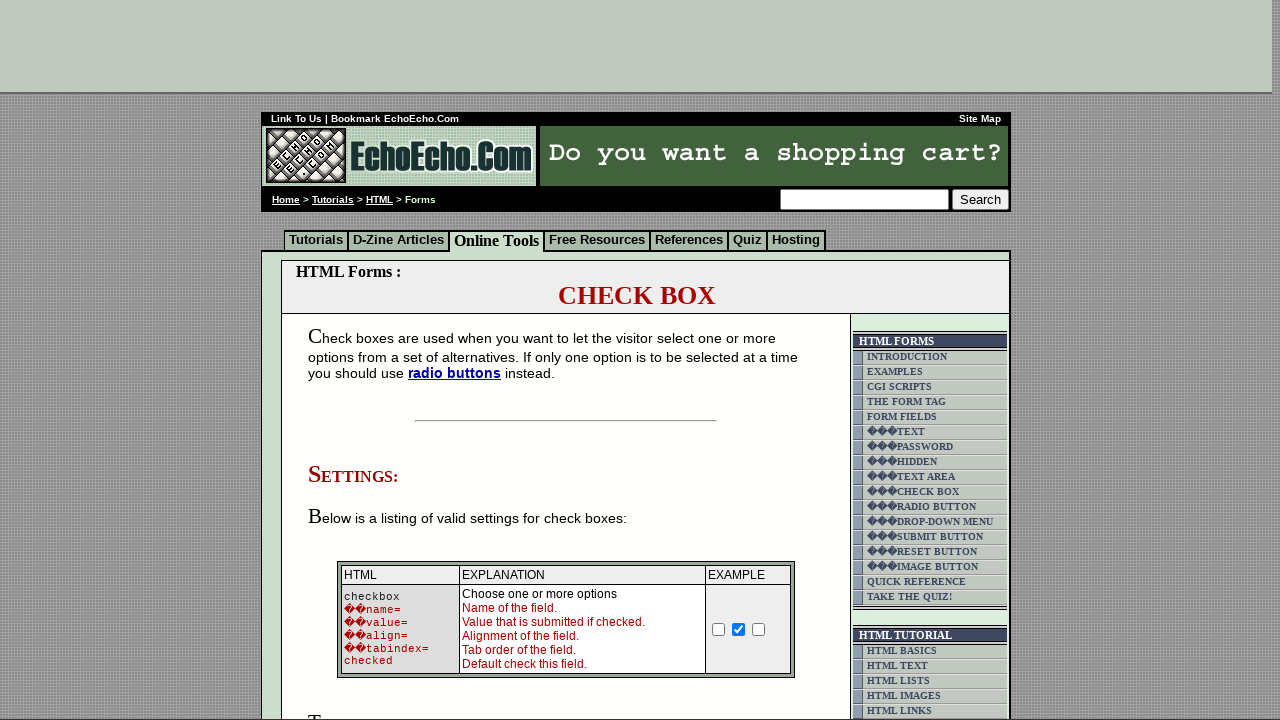

Checkboxes in table loaded and ready
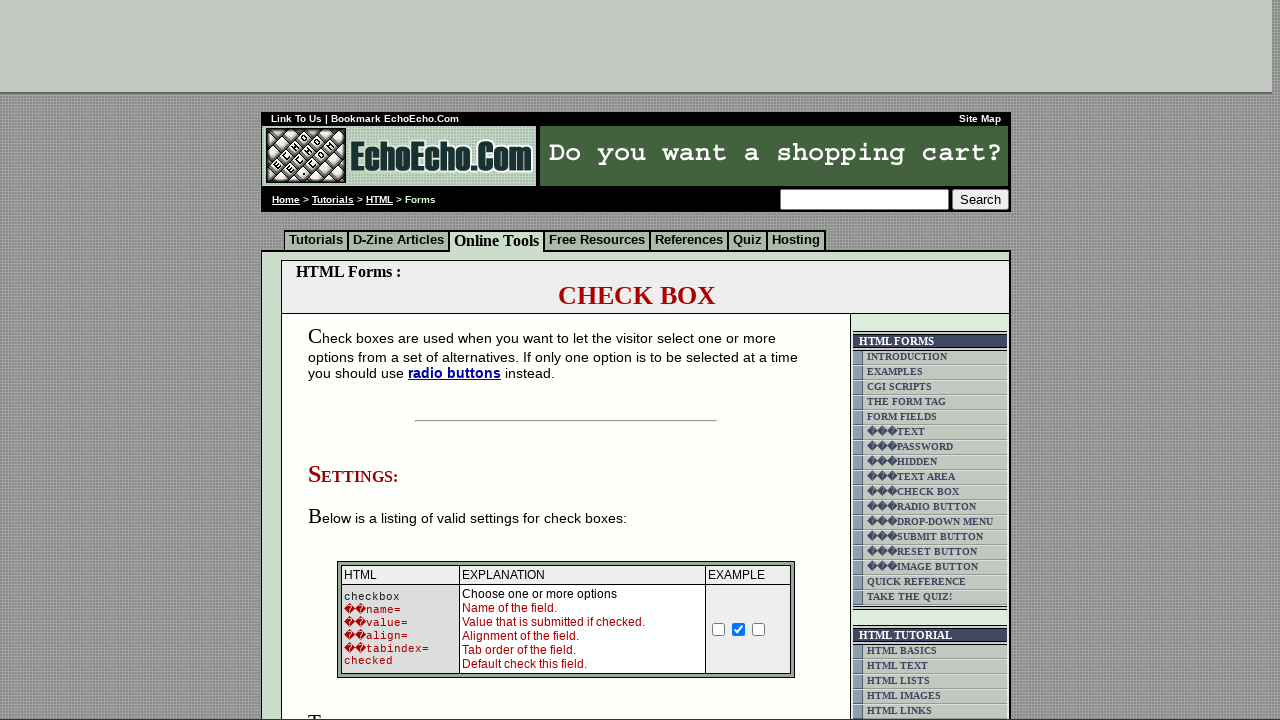

Located all checkboxes in table
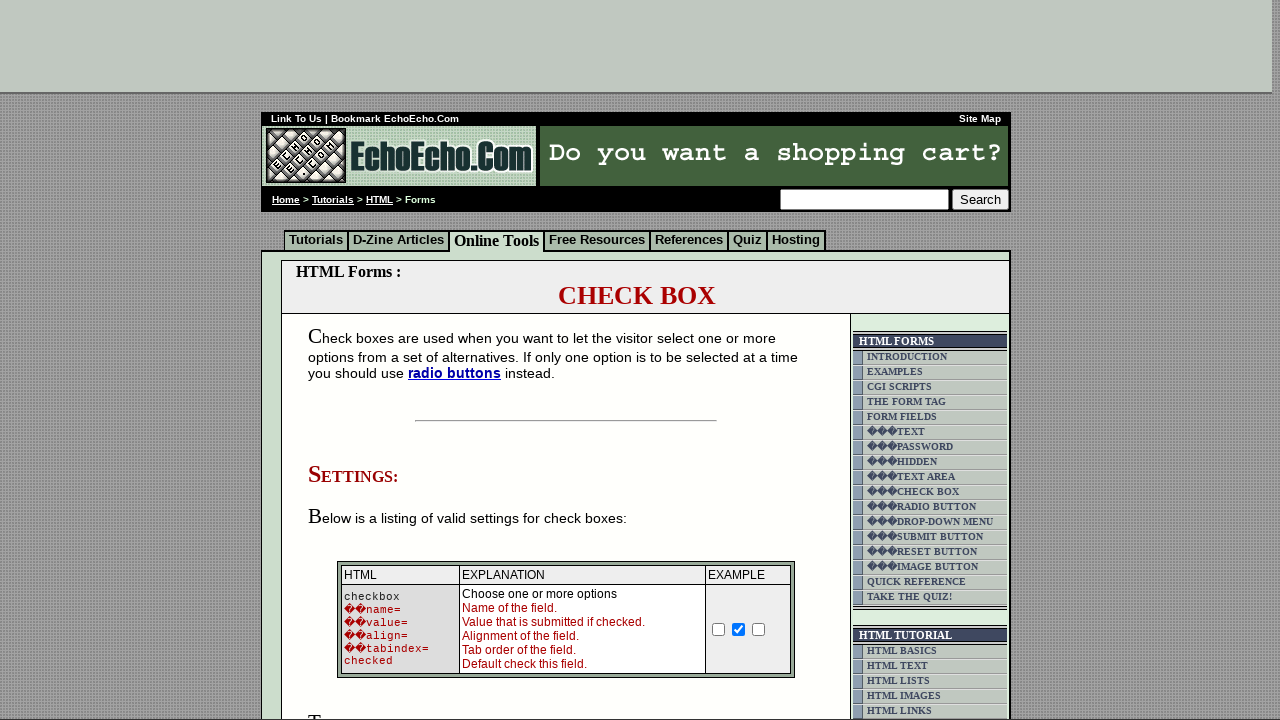

Found 3 checkboxes in the table
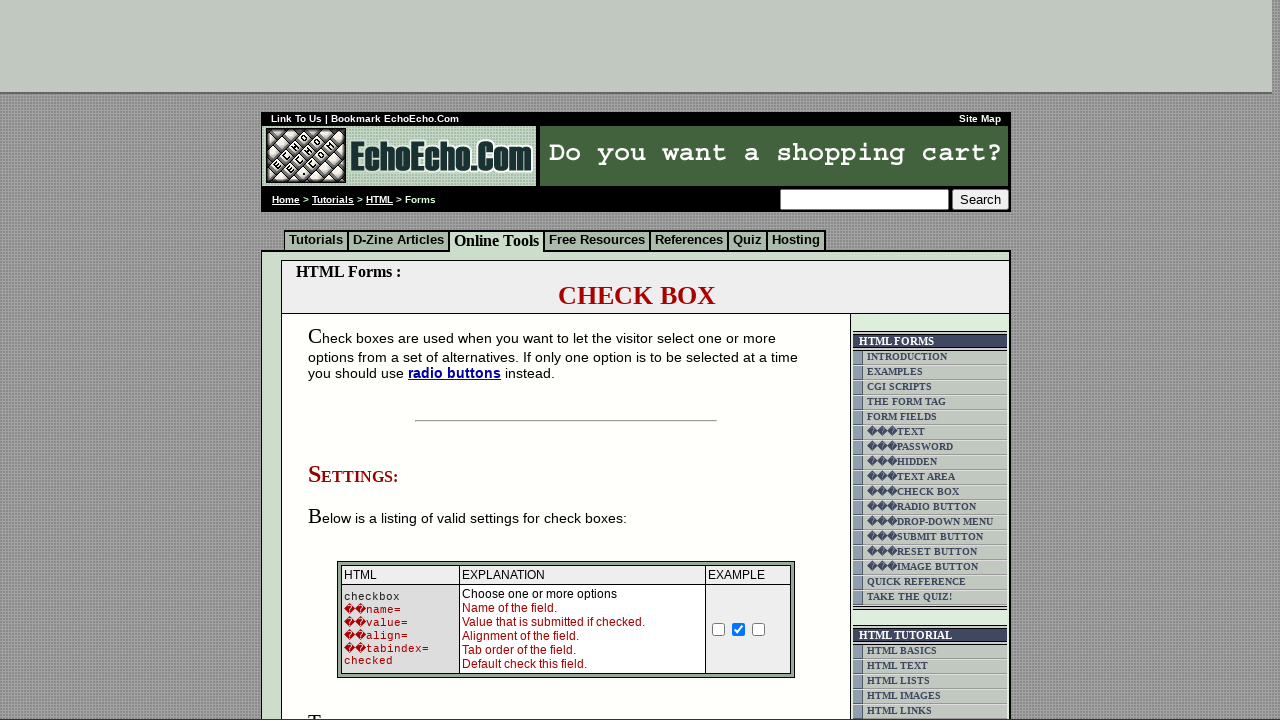

Clicked checkbox 1 of 3 to toggle state at (354, 360) on td.table5 input[type='checkbox'] >> nth=0
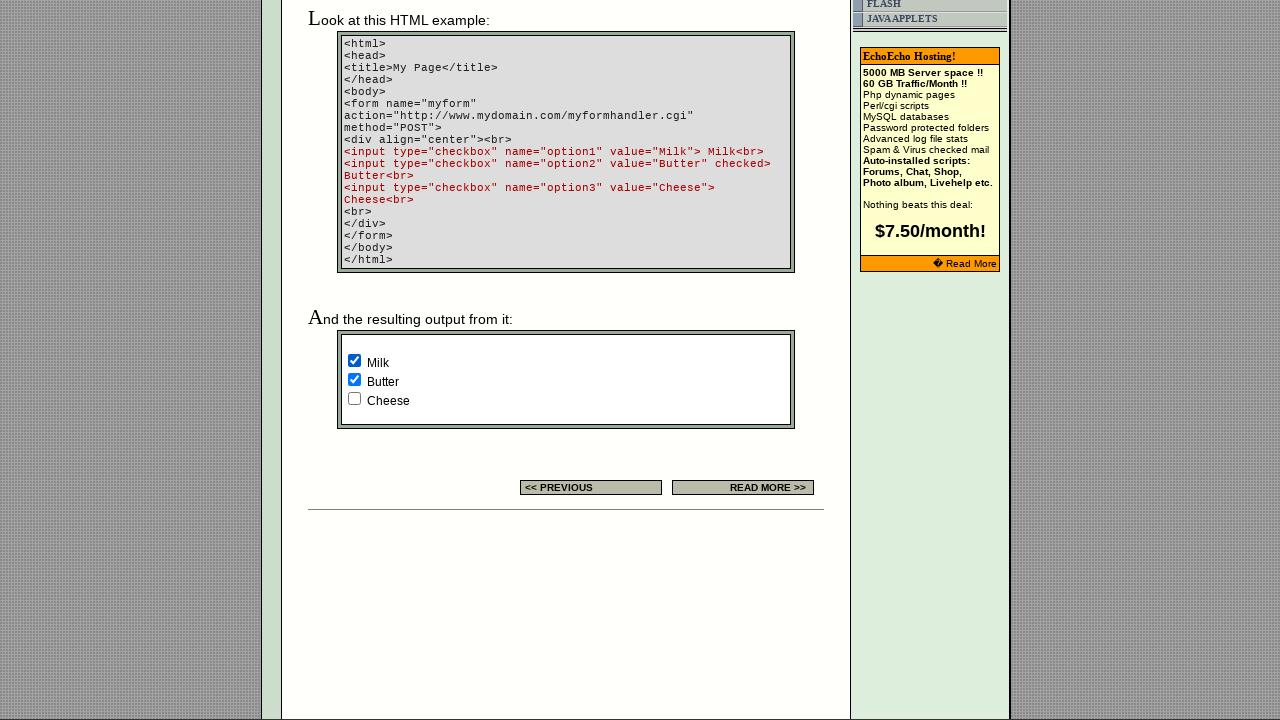

Clicked checkbox 2 of 3 to toggle state at (354, 380) on td.table5 input[type='checkbox'] >> nth=1
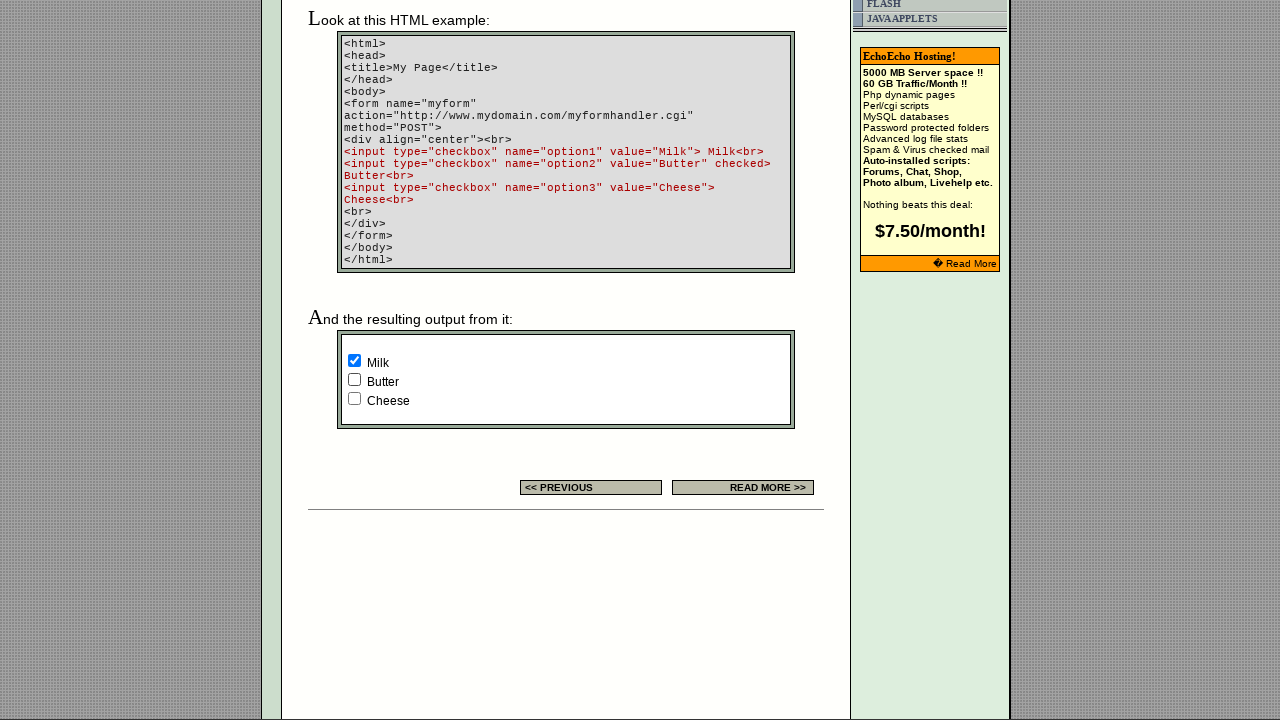

Clicked checkbox 3 of 3 to toggle state at (354, 398) on td.table5 input[type='checkbox'] >> nth=2
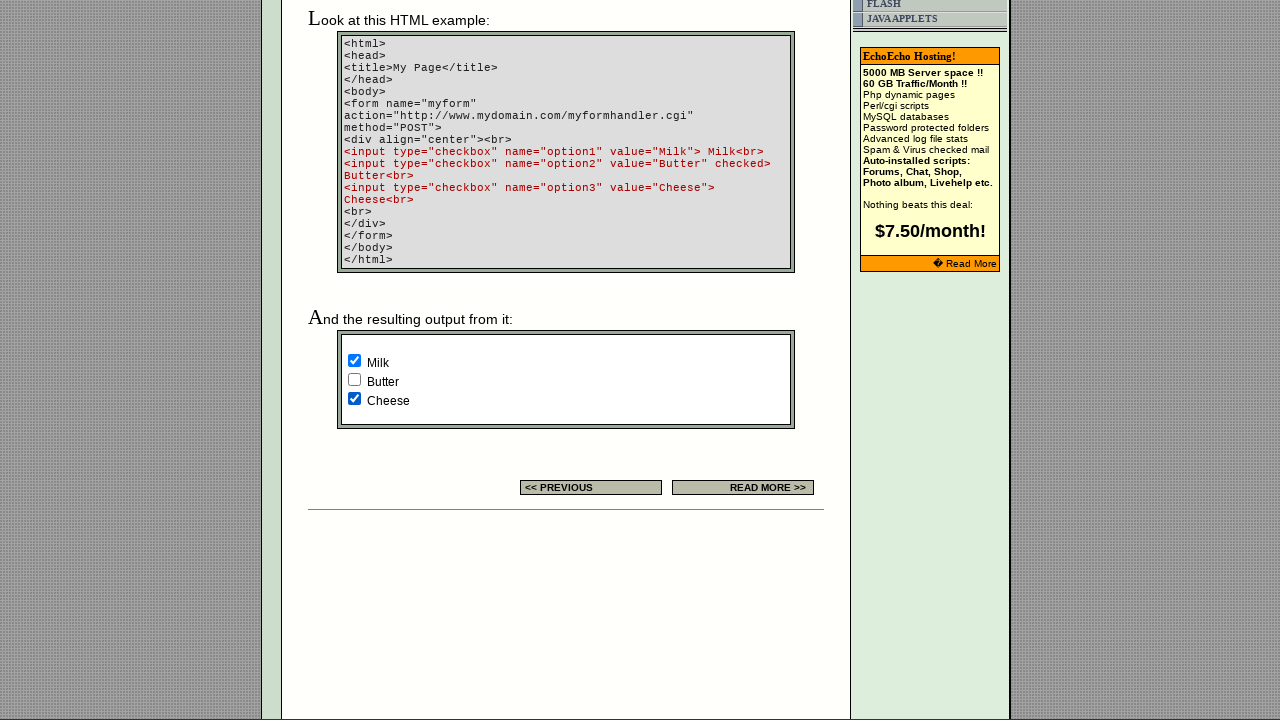

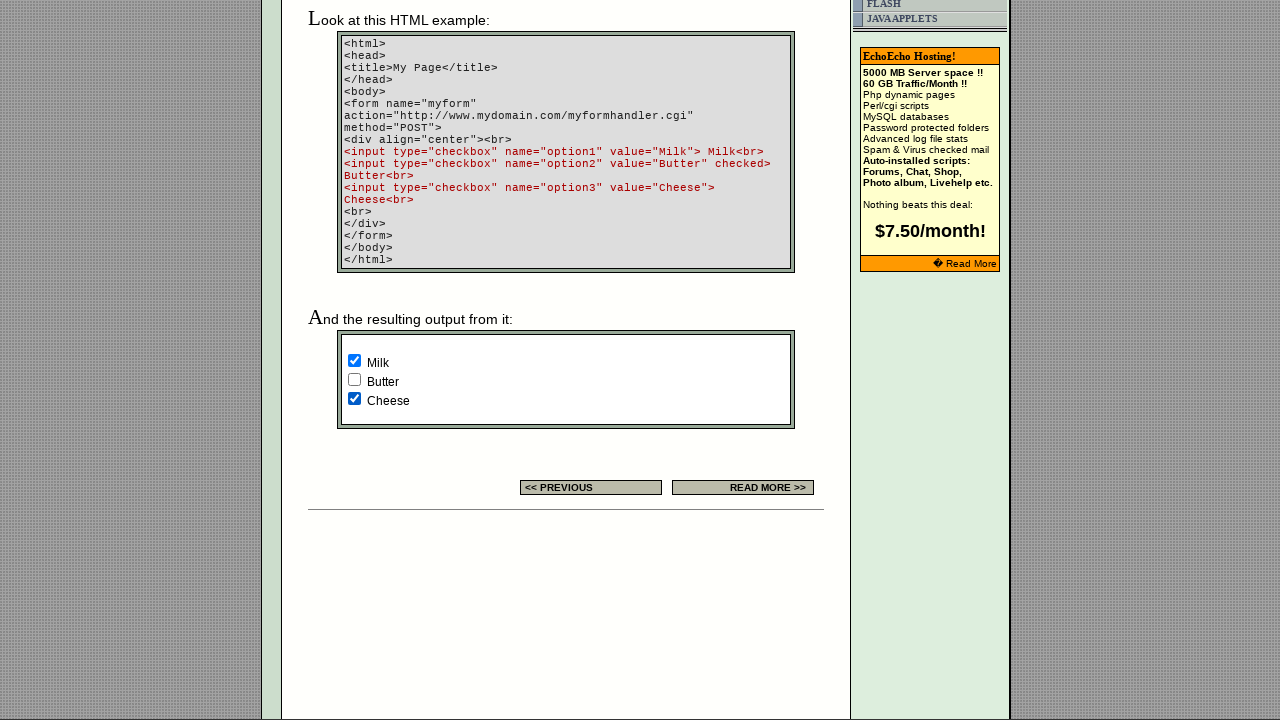